Opens USPS homepage and clicks on the Send Mail & Packages navigation link, then verifies the new page title

Starting URL: https://www.usps.com/

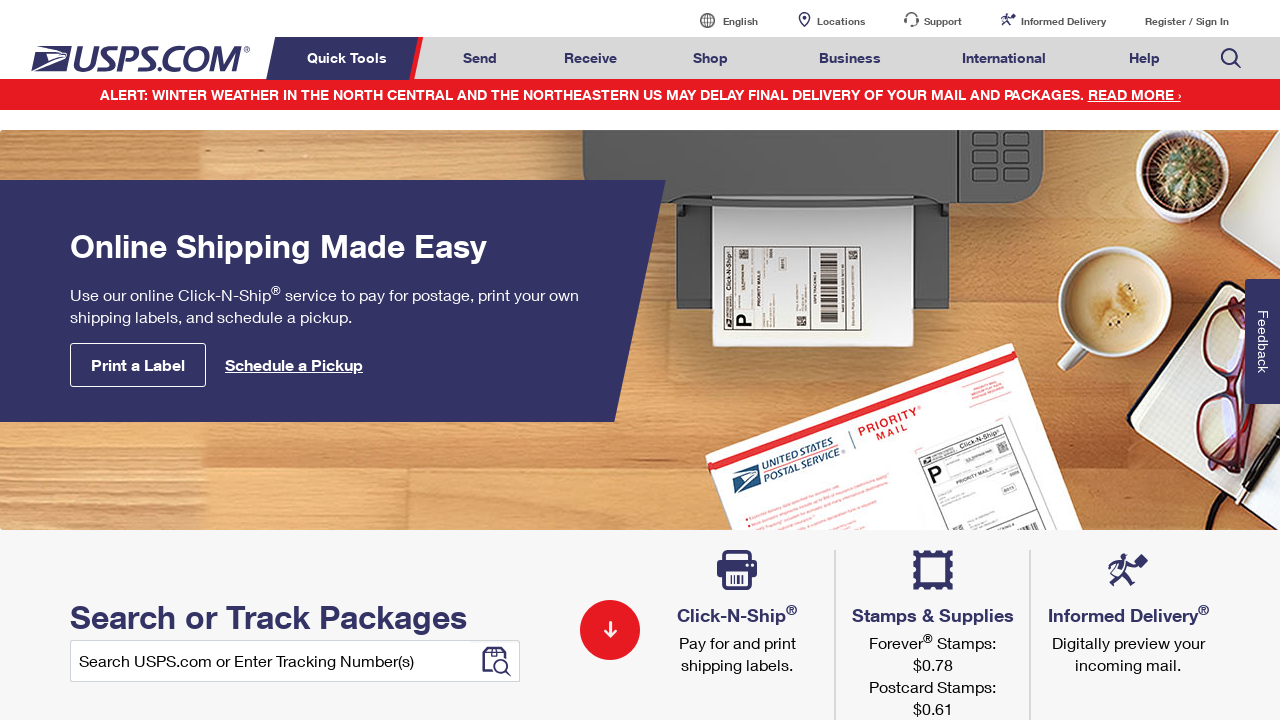

Navigated to USPS homepage
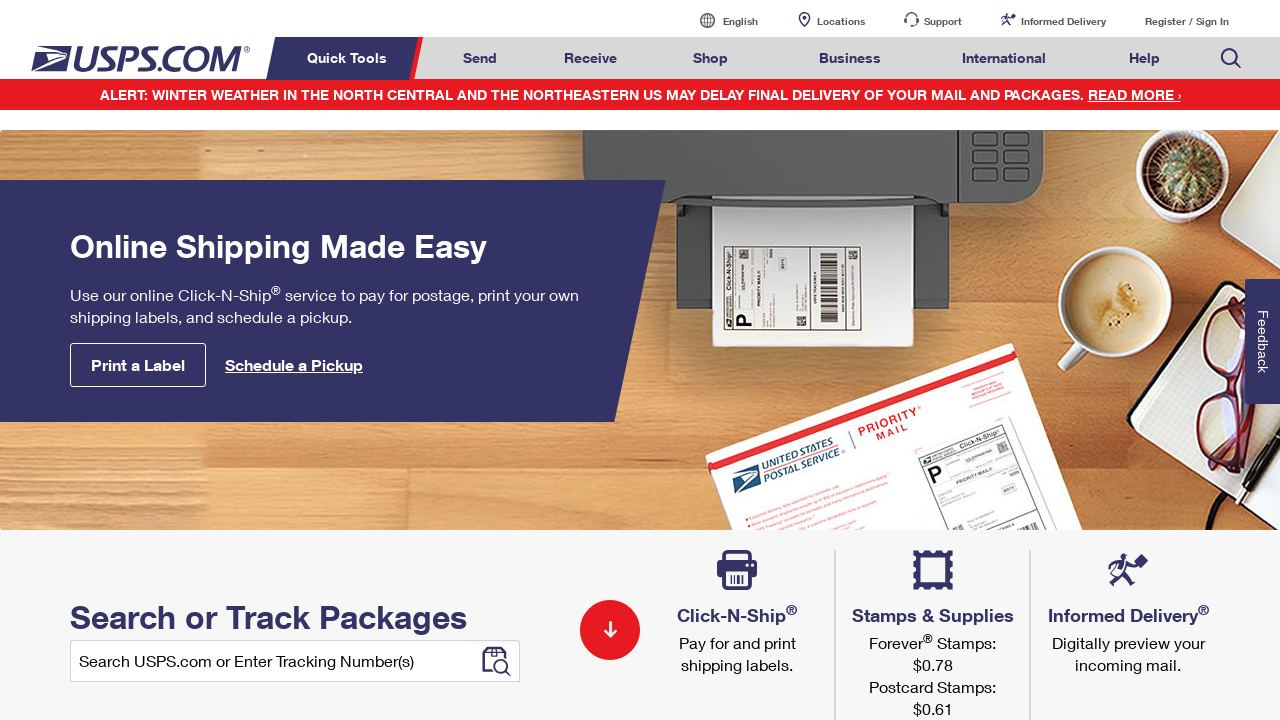

Clicked on Send Mail & Packages navigation link at (480, 58) on a#mail-ship-width
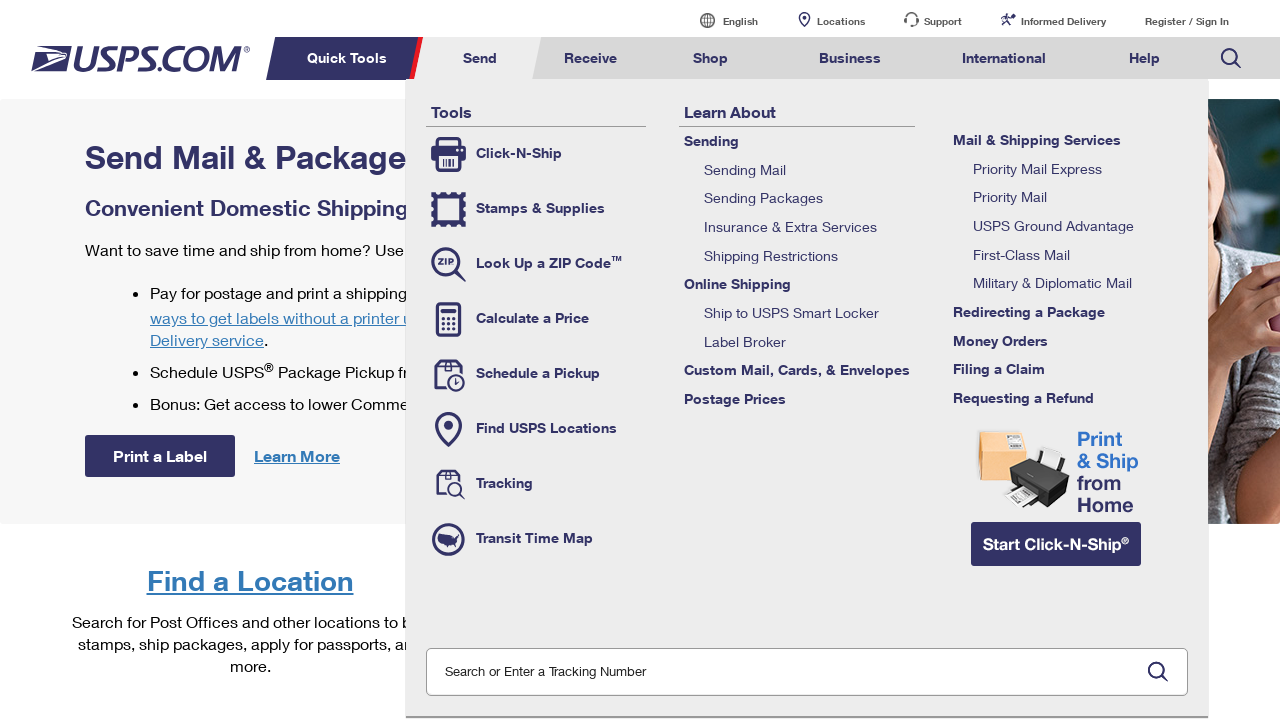

Page load completed
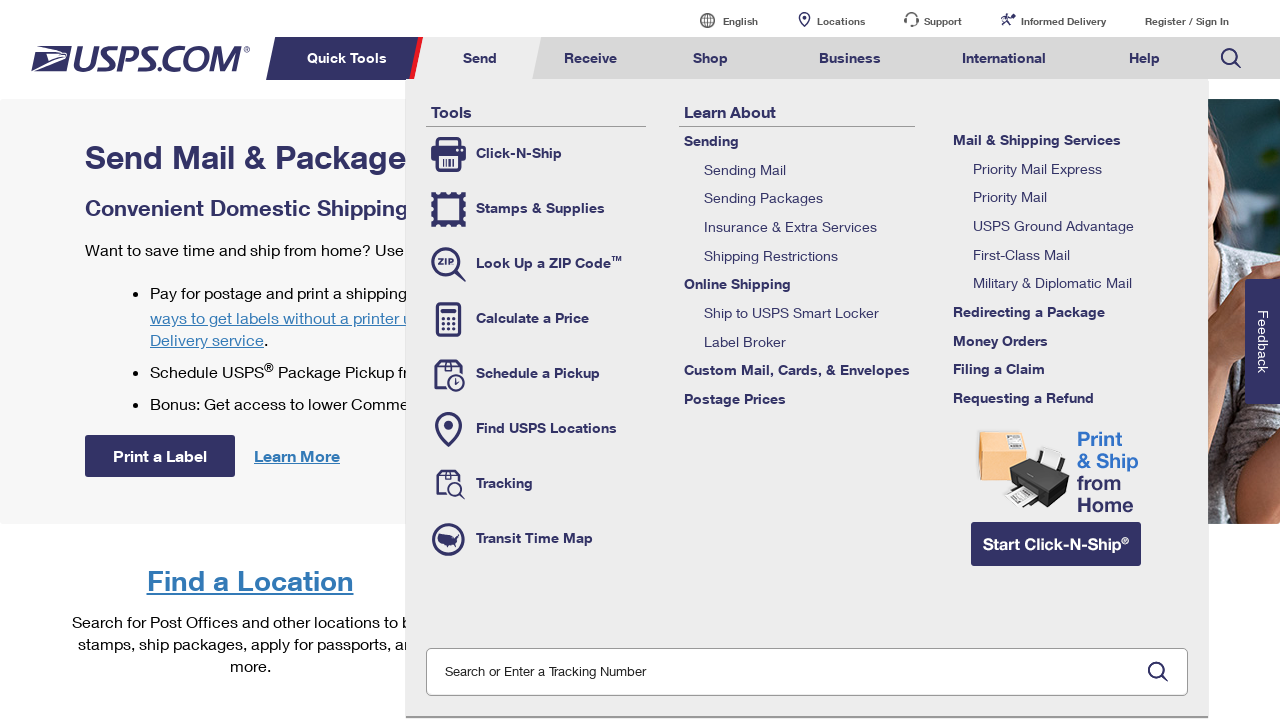

Verified page title is 'Send Mail & Packages | USPS'
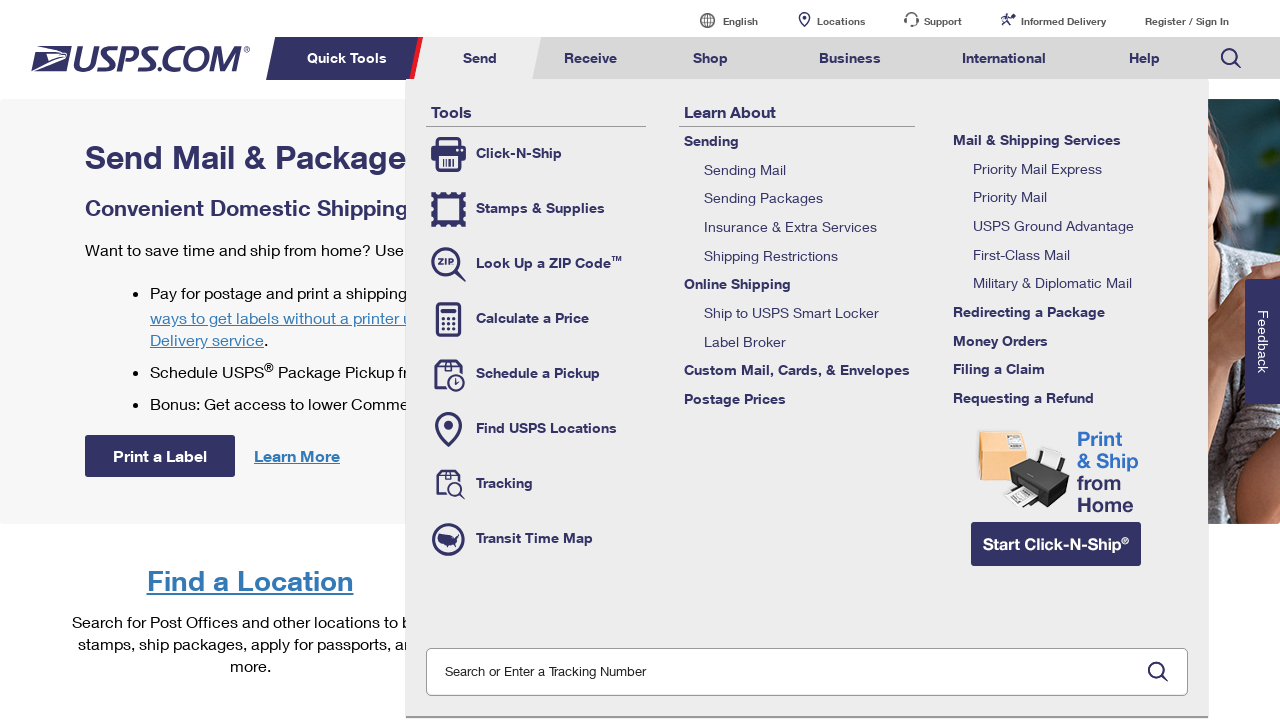

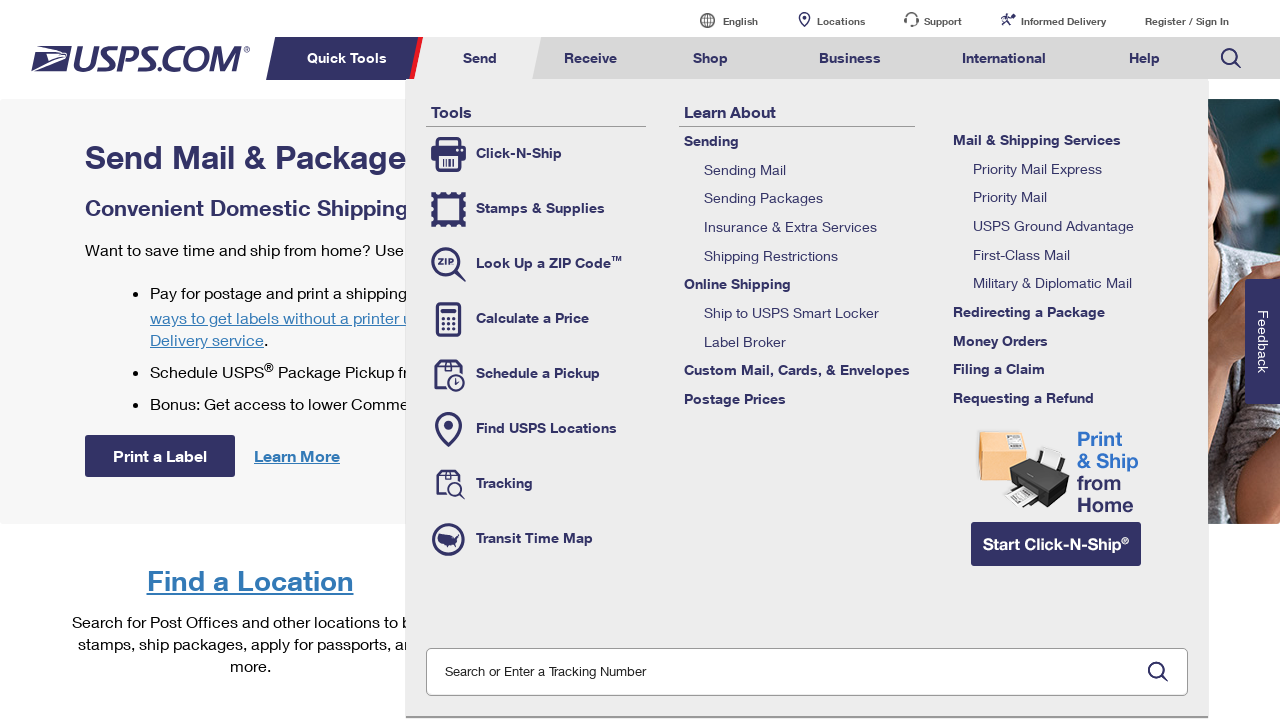